Navigates to the Minnesota Unemployment Insurance website and clicks on the Applicants section

Starting URL: http://uimn.org/uimn/

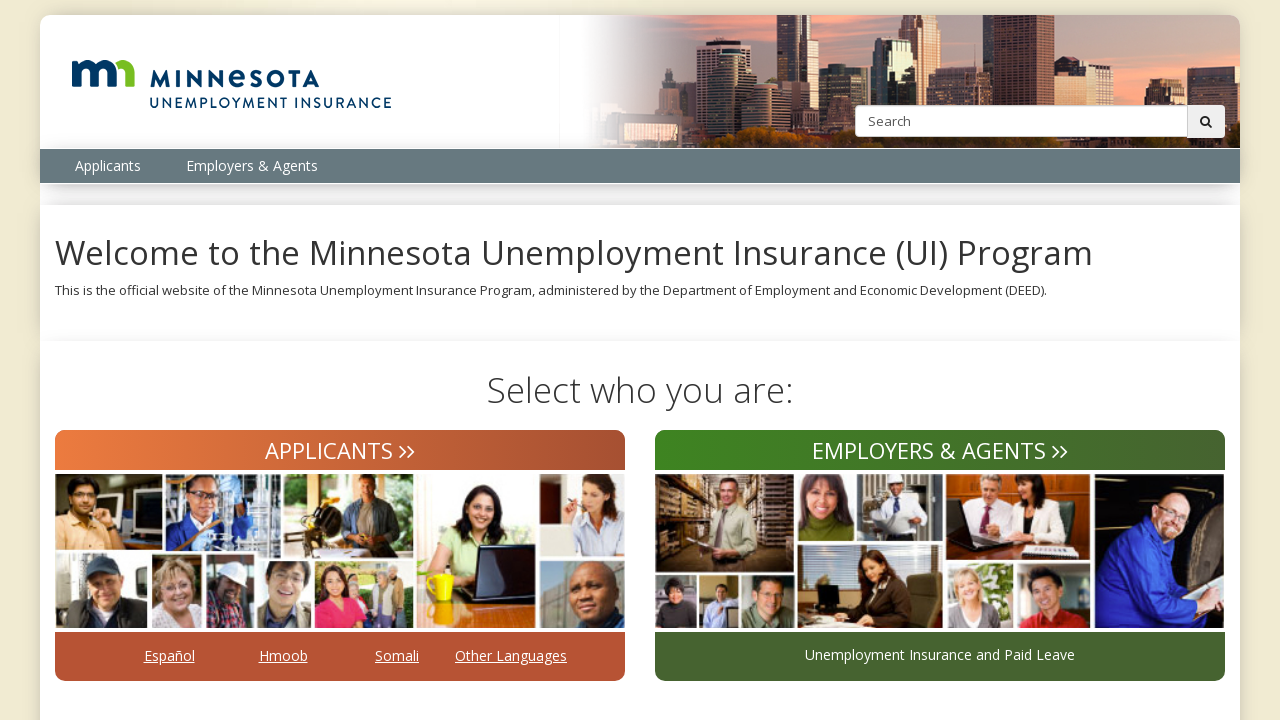

Navigated to Minnesota Unemployment Insurance website
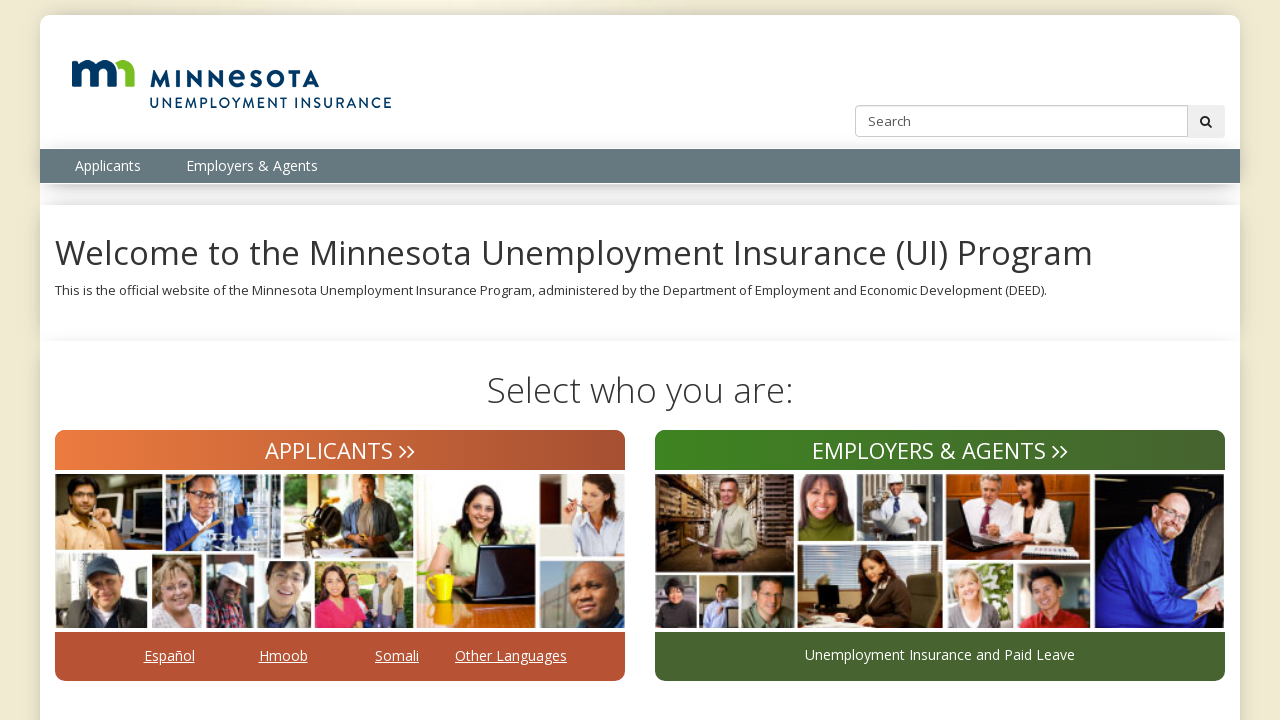

Home page loaded successfully
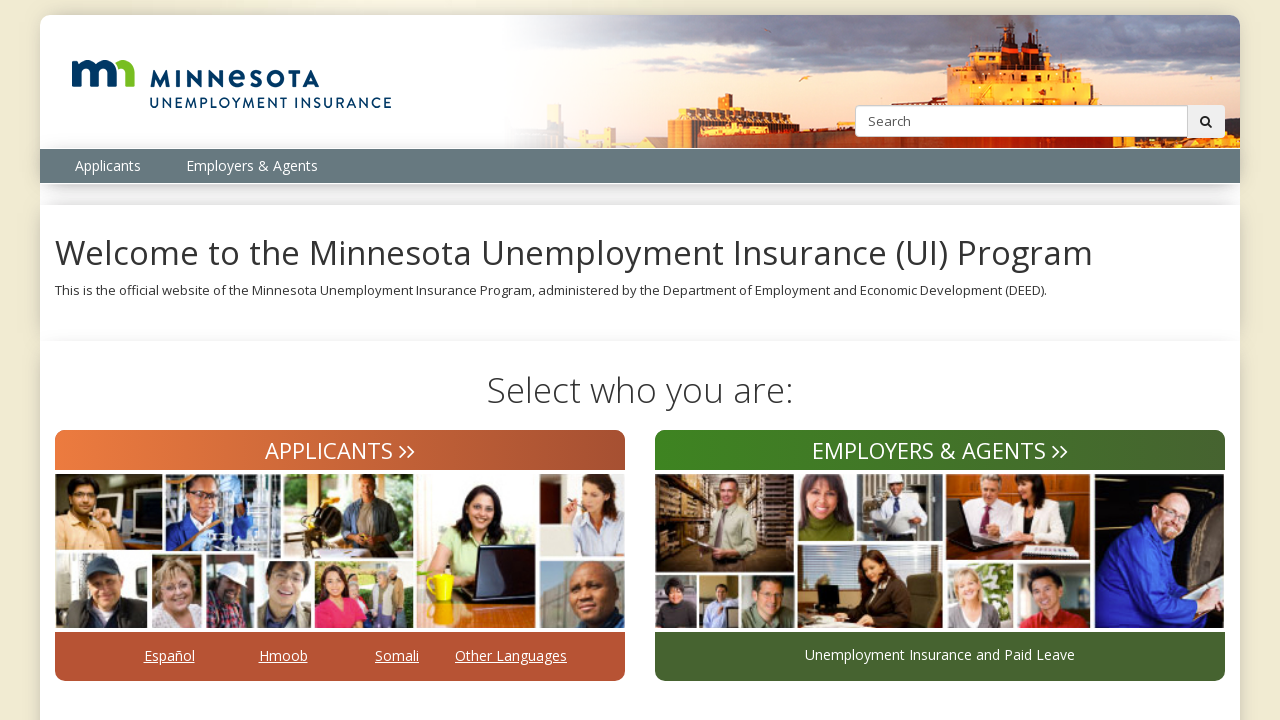

Clicked on Applicants section at (108, 166) on text=Applicants
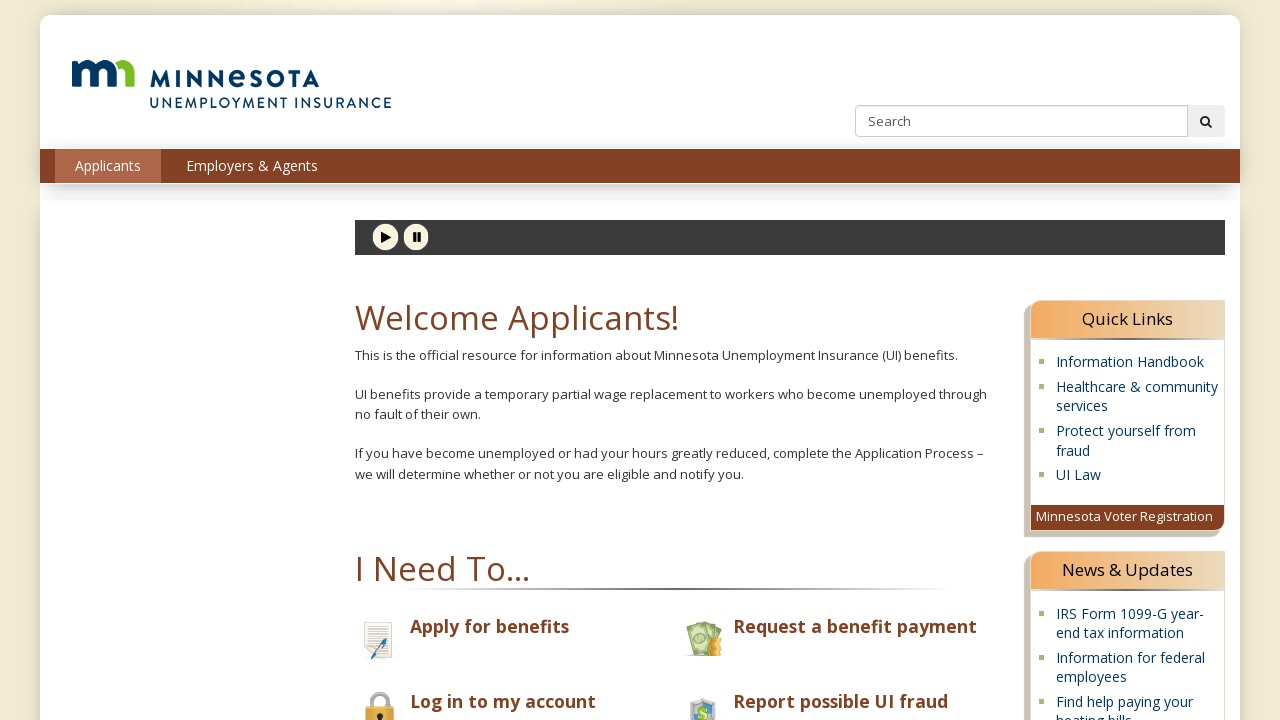

Applicants page loaded successfully
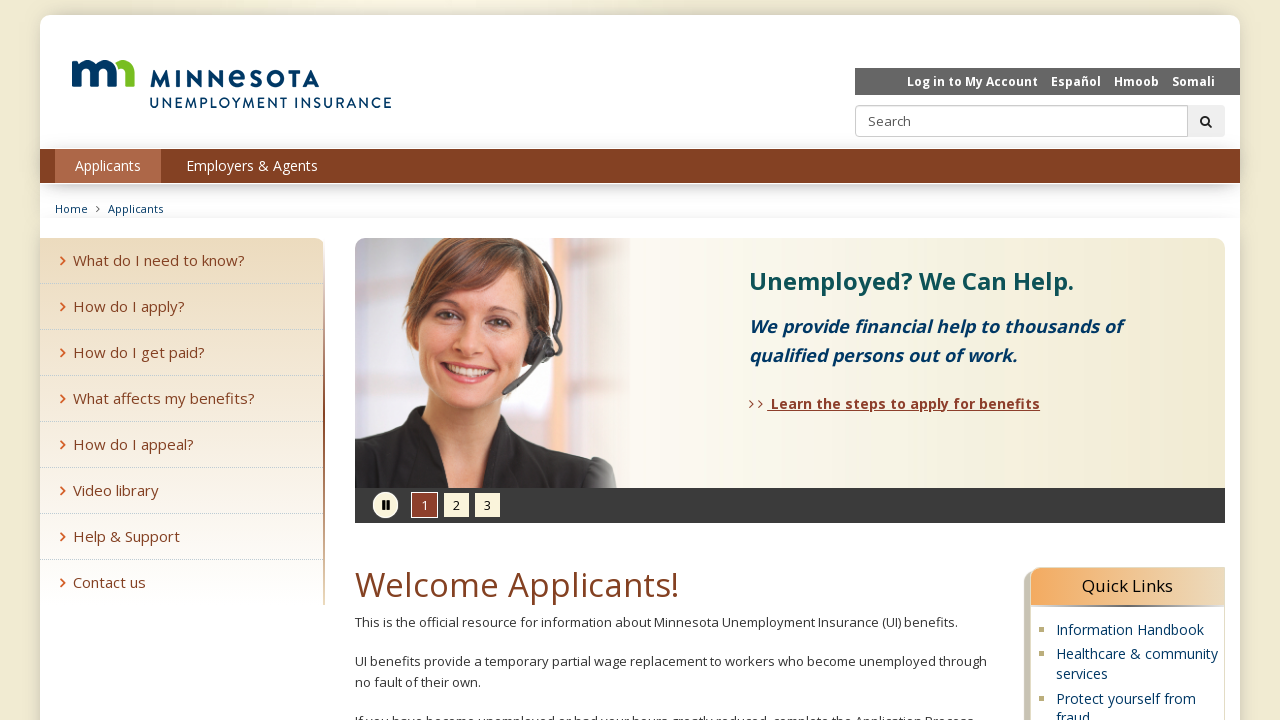

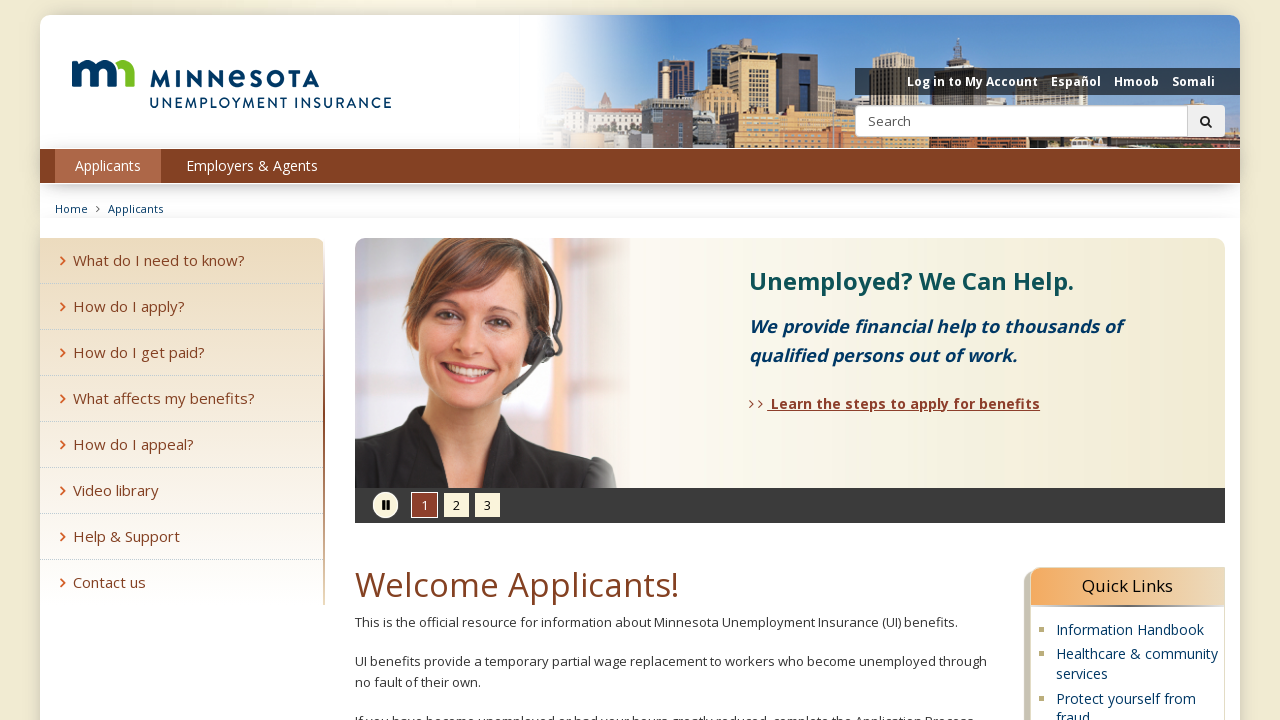